Tests file download by clicking on a file link

Starting URL: https://the-internet.herokuapp.com/download

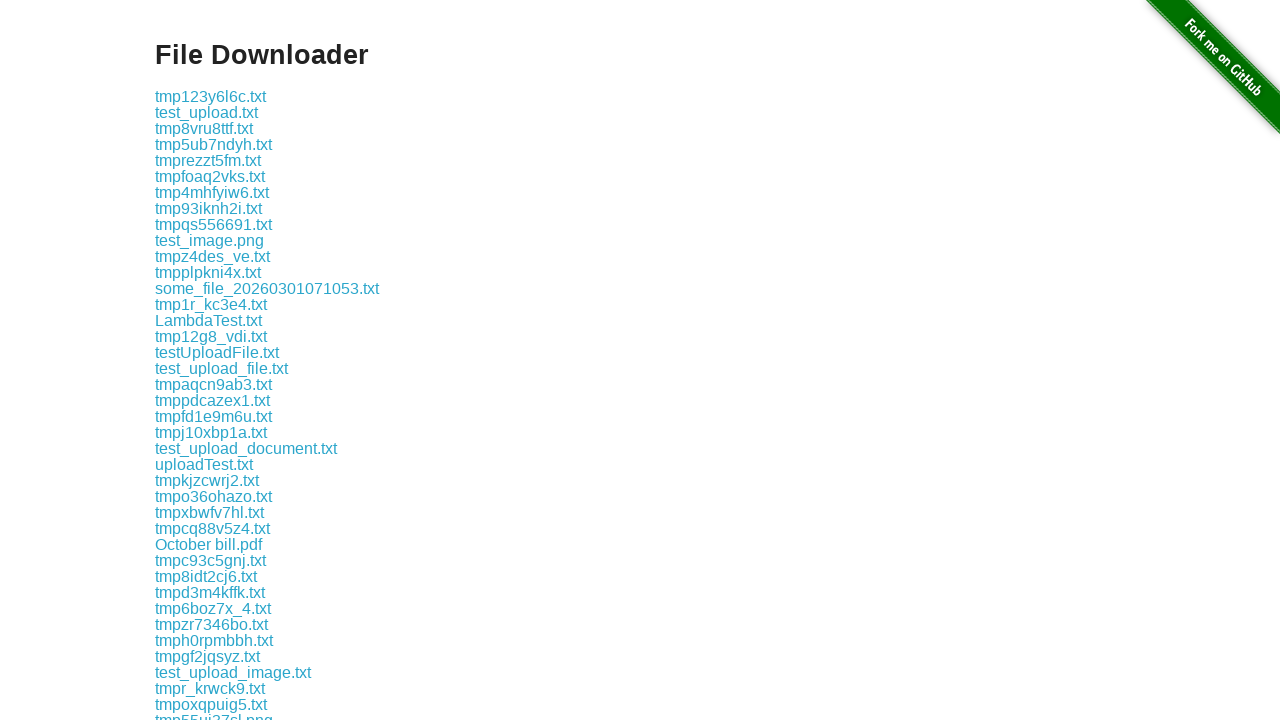

Clicked on file download link 'some-file.txt' at (198, 360) on a:has-text('some-file.txt')
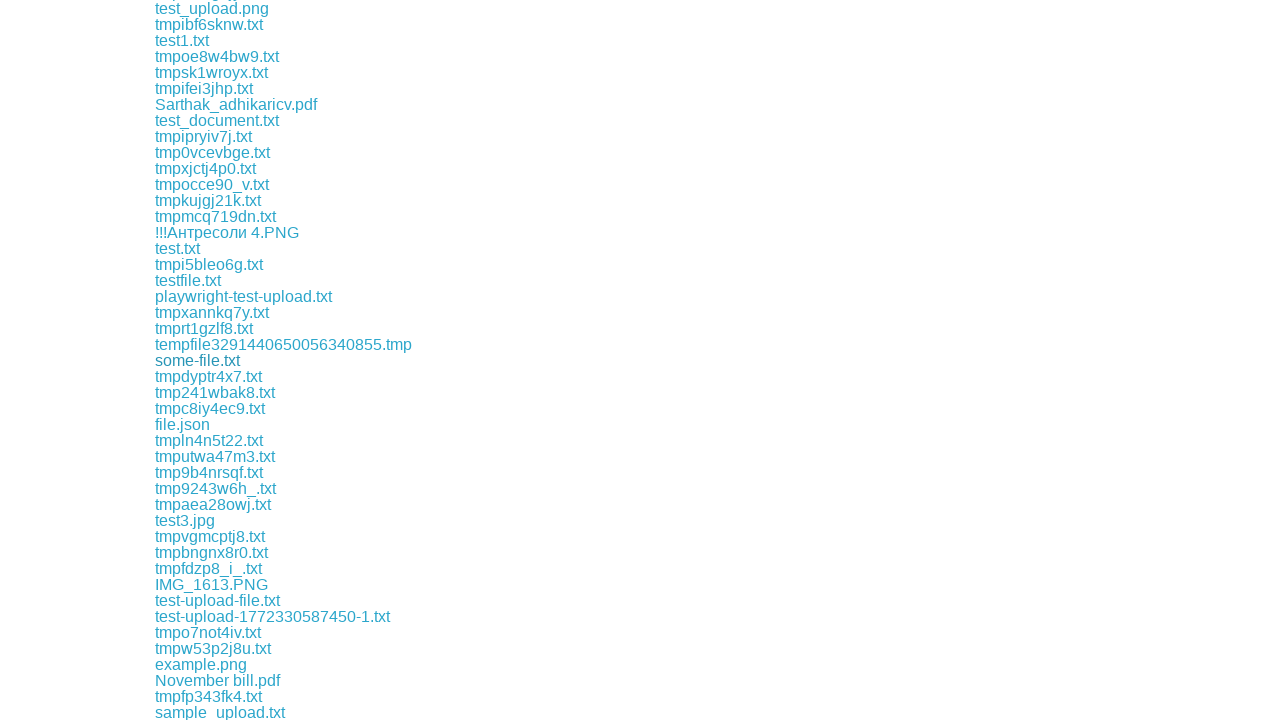

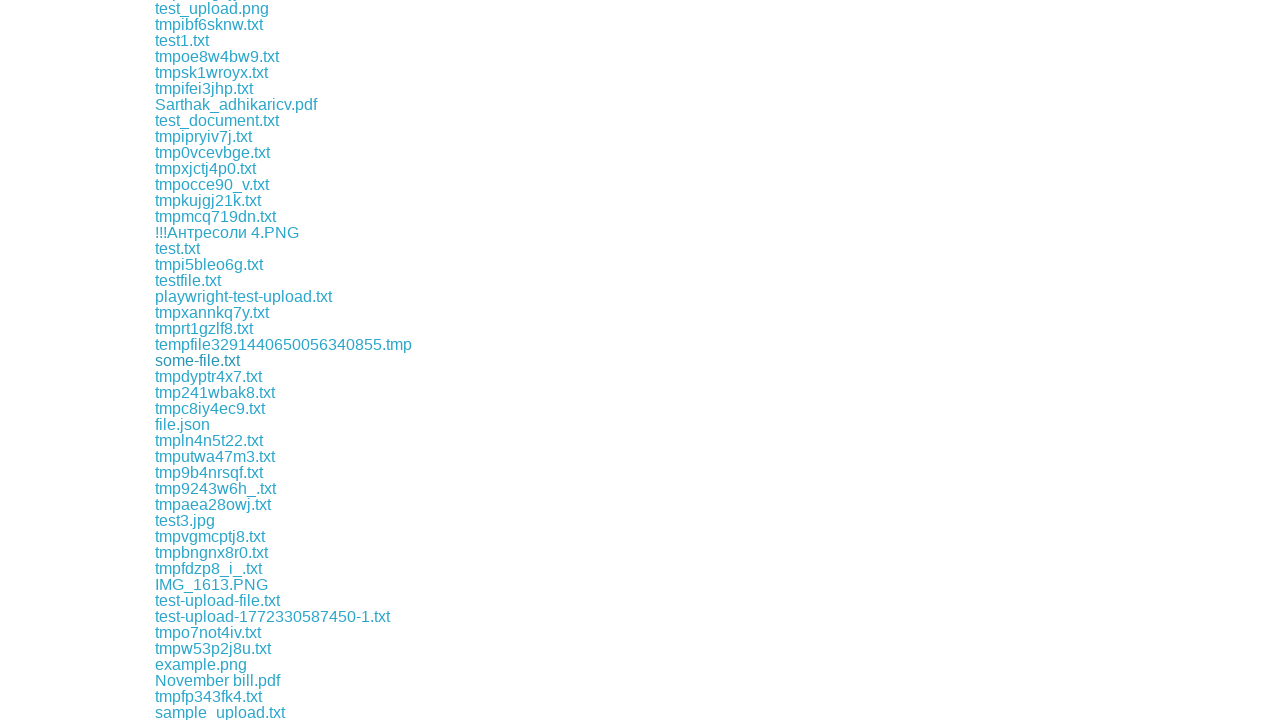